Tests dynamic input control with explicit waits, enabling and disabling input field and verifying the corresponding messages

Starting URL: https://the-internet.herokuapp.com/dynamic_controls

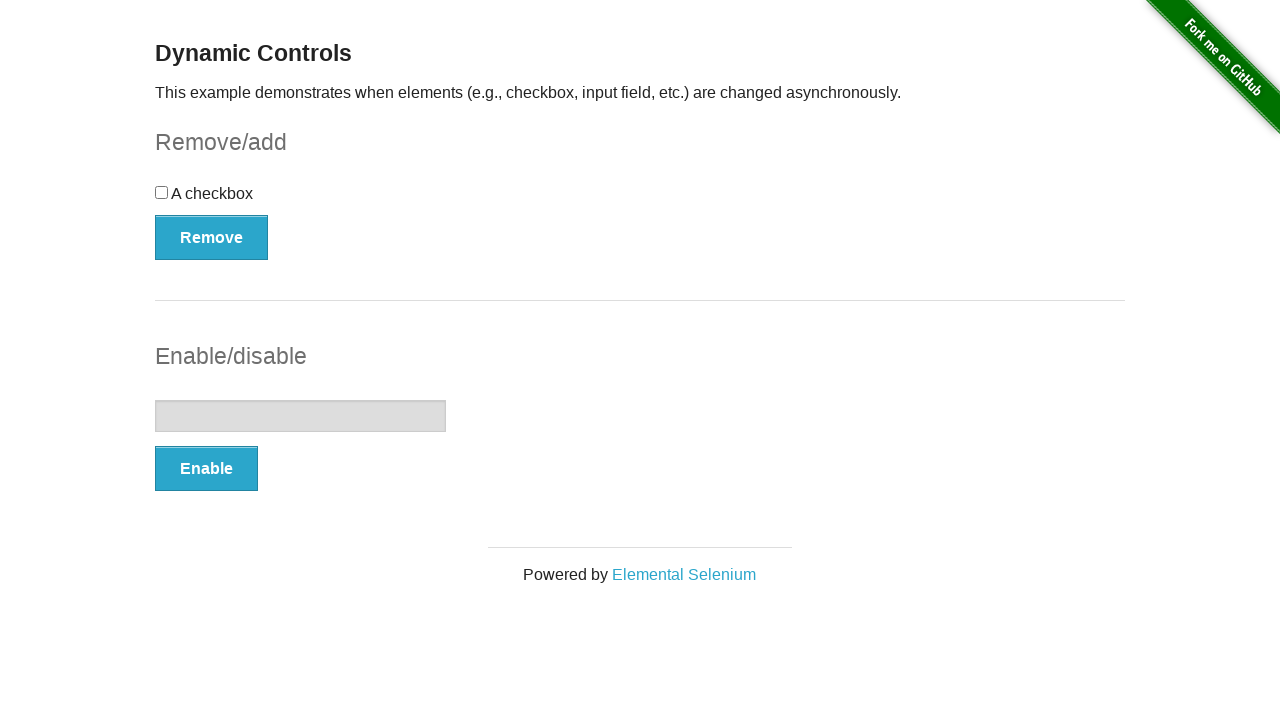

Clicked Enable button to enable the input field at (206, 469) on button:has-text('Enable')
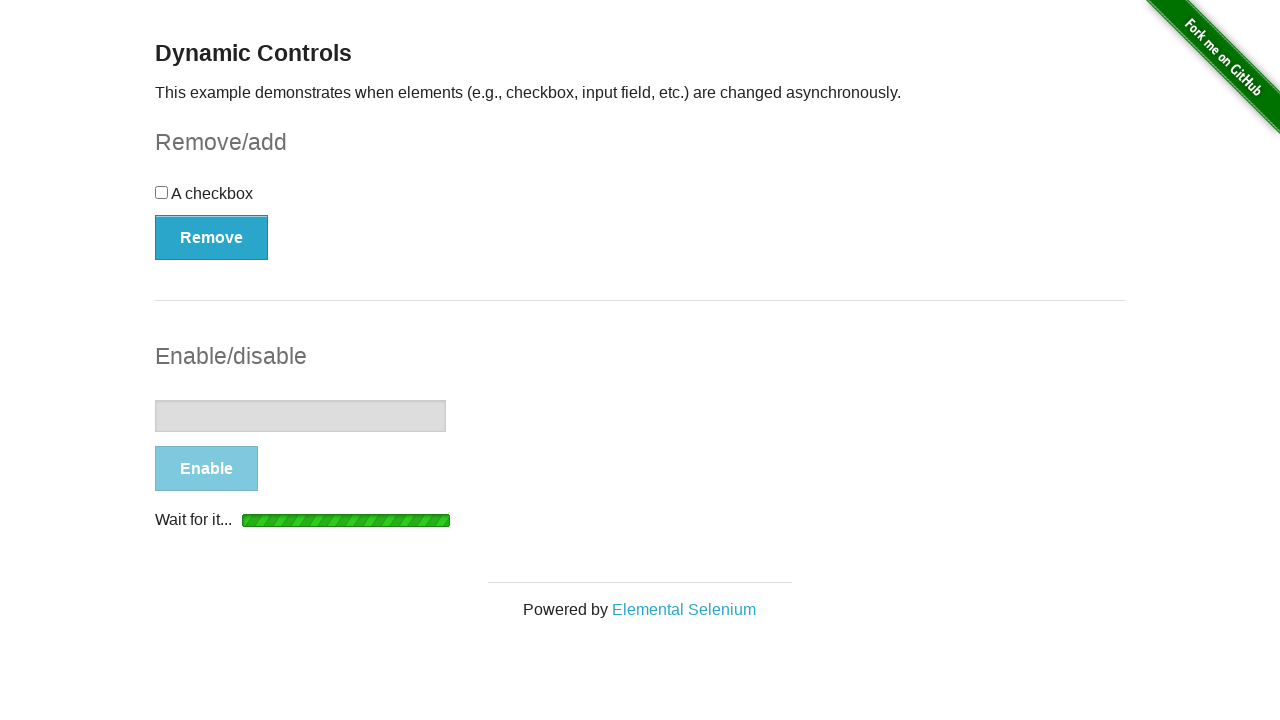

Verified 'It's enabled!' message appeared
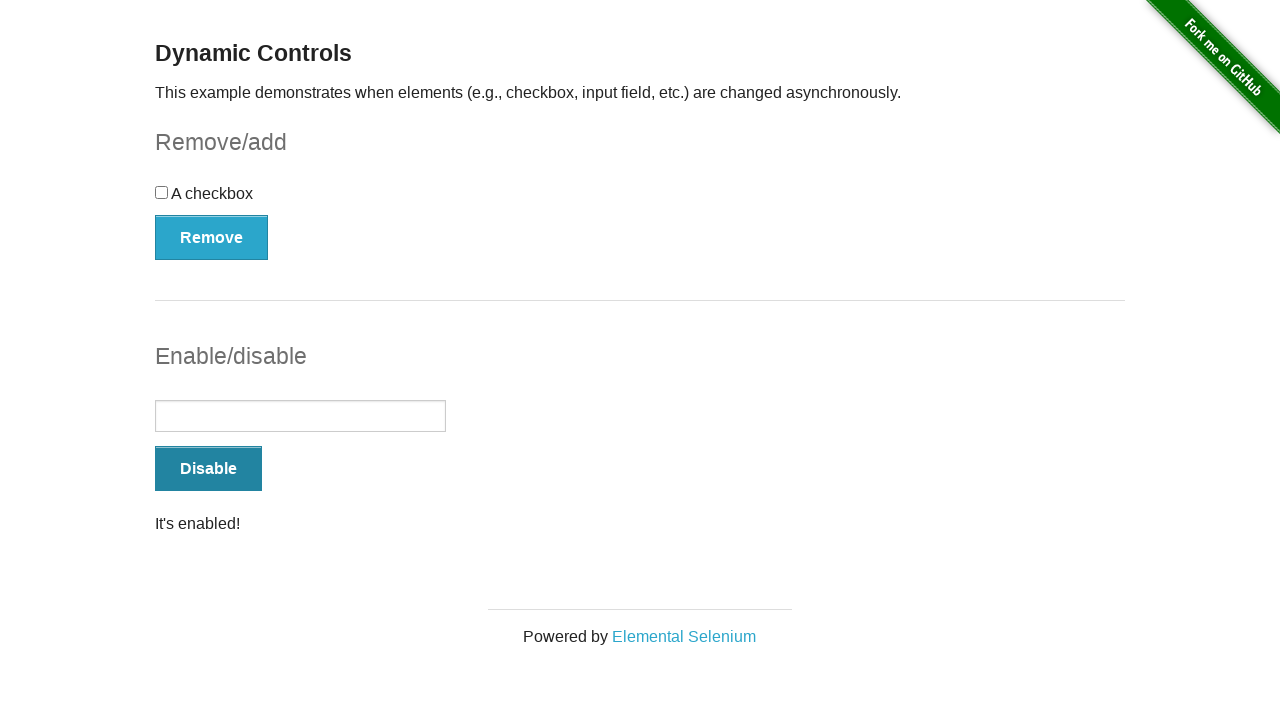

Clicked Disable button to disable the input field at (208, 469) on button:has-text('Disable')
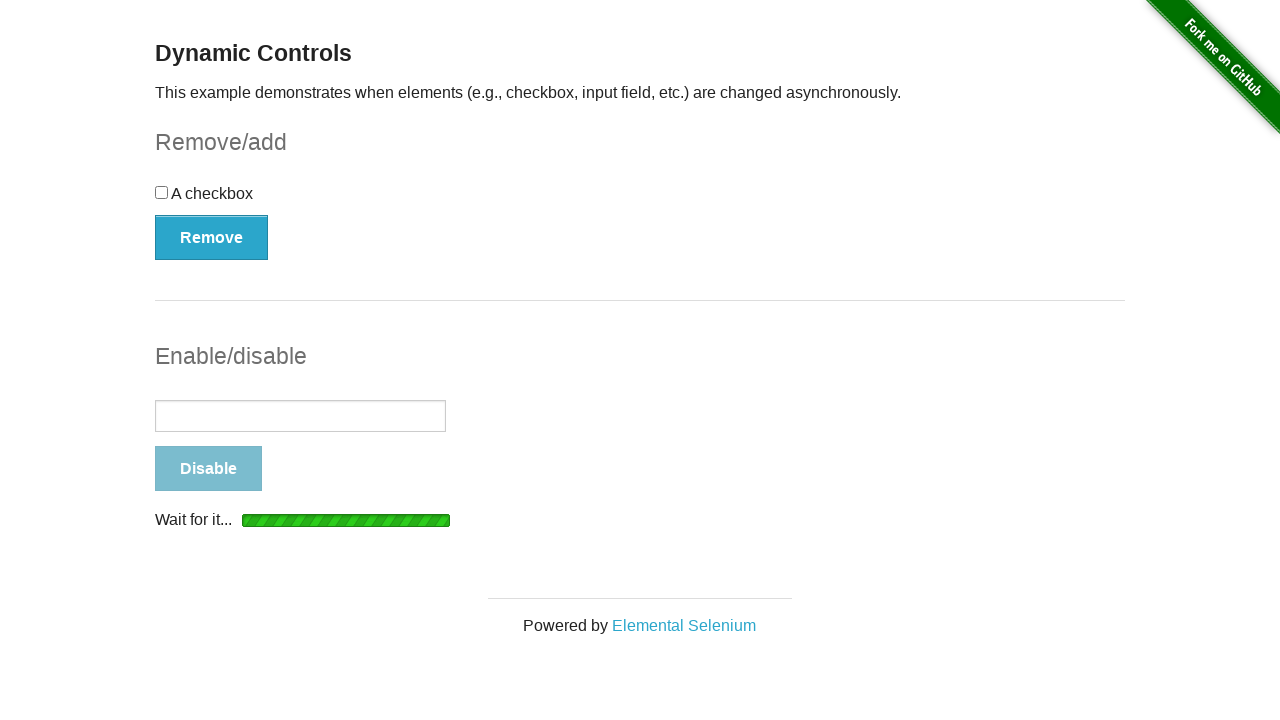

Verified 'It's disabled!' message appeared
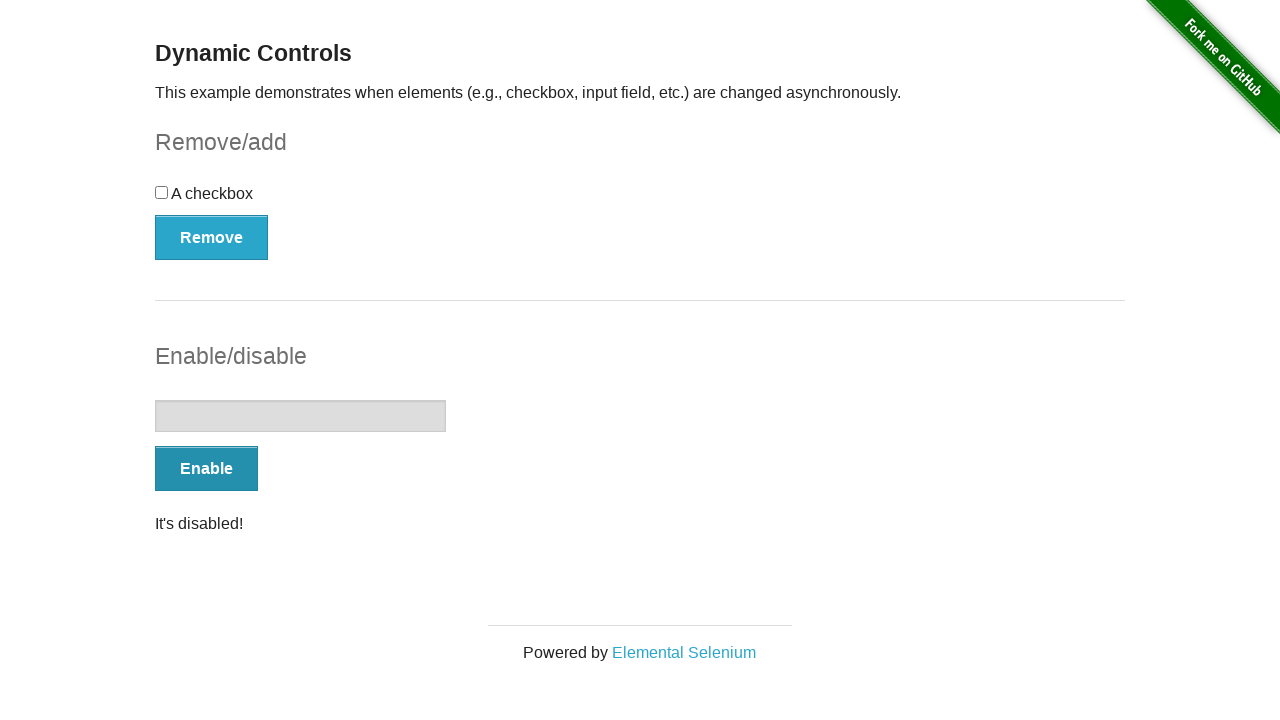

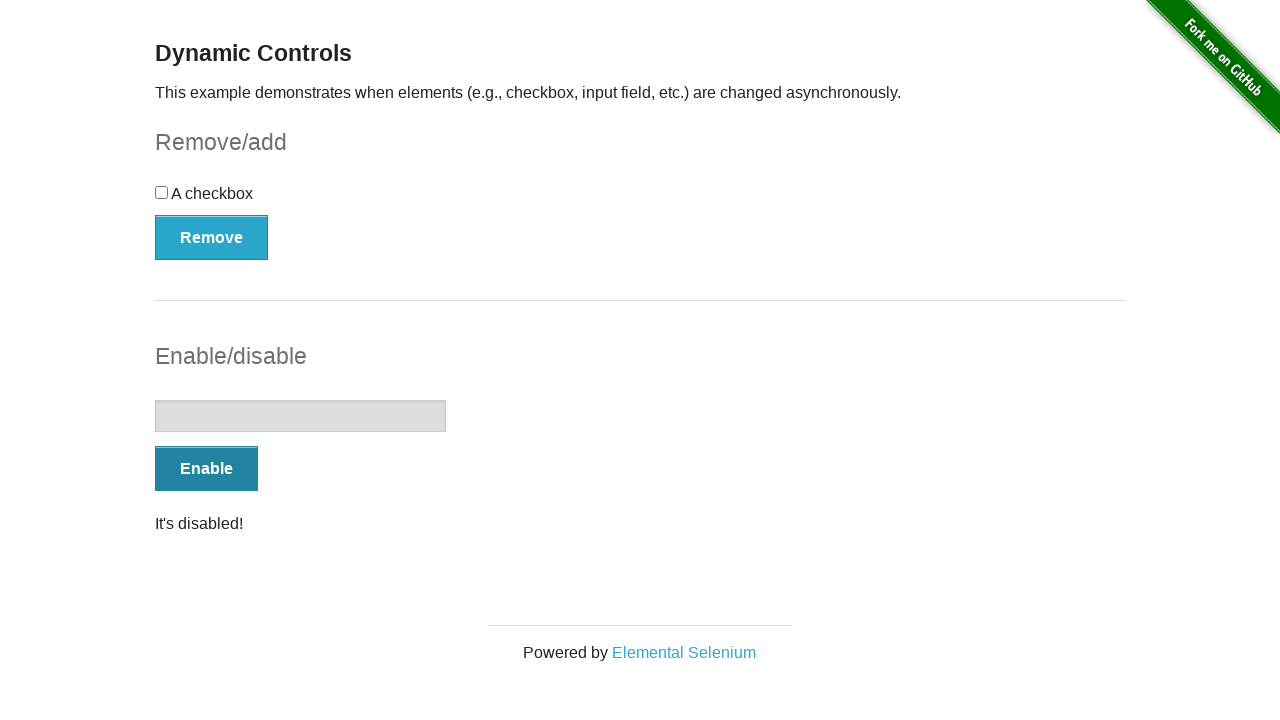